Tests selecting an option from a dropdown list by iterating through options and clicking on the desired one, then verifying the selection was made correctly.

Starting URL: http://the-internet.herokuapp.com/dropdown

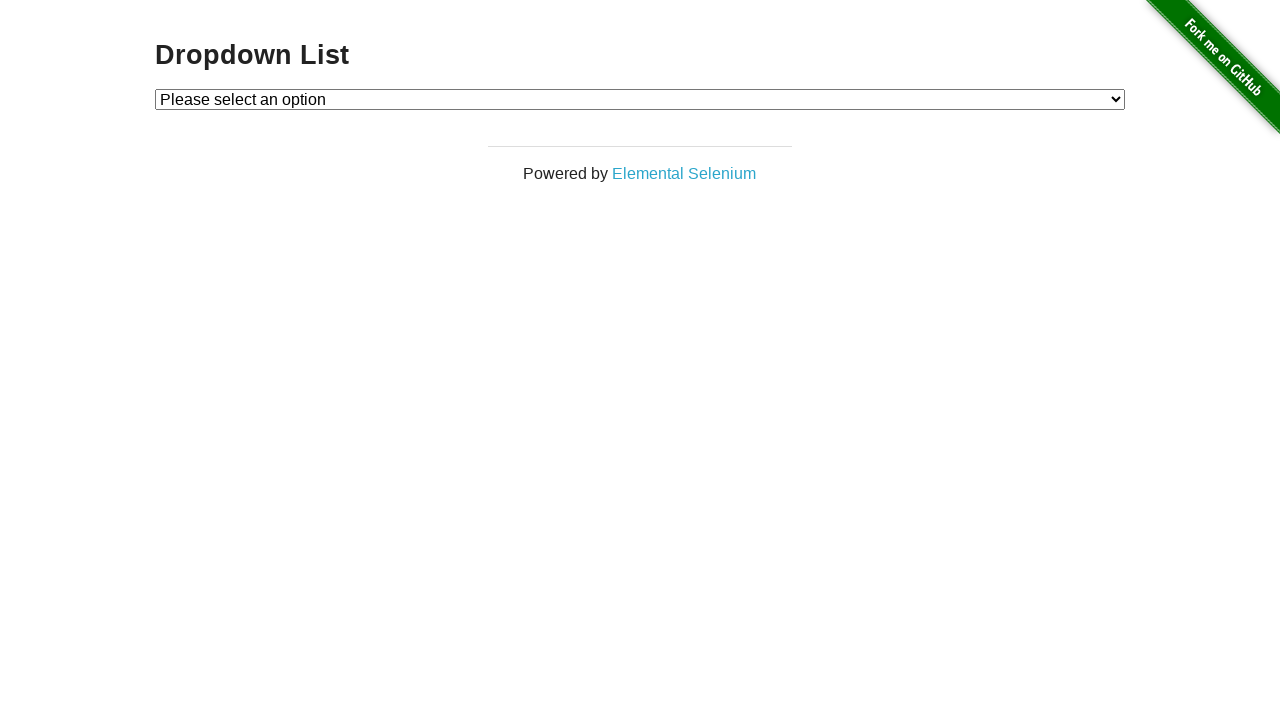

Selected 'Option 1' from the dropdown list on #dropdown
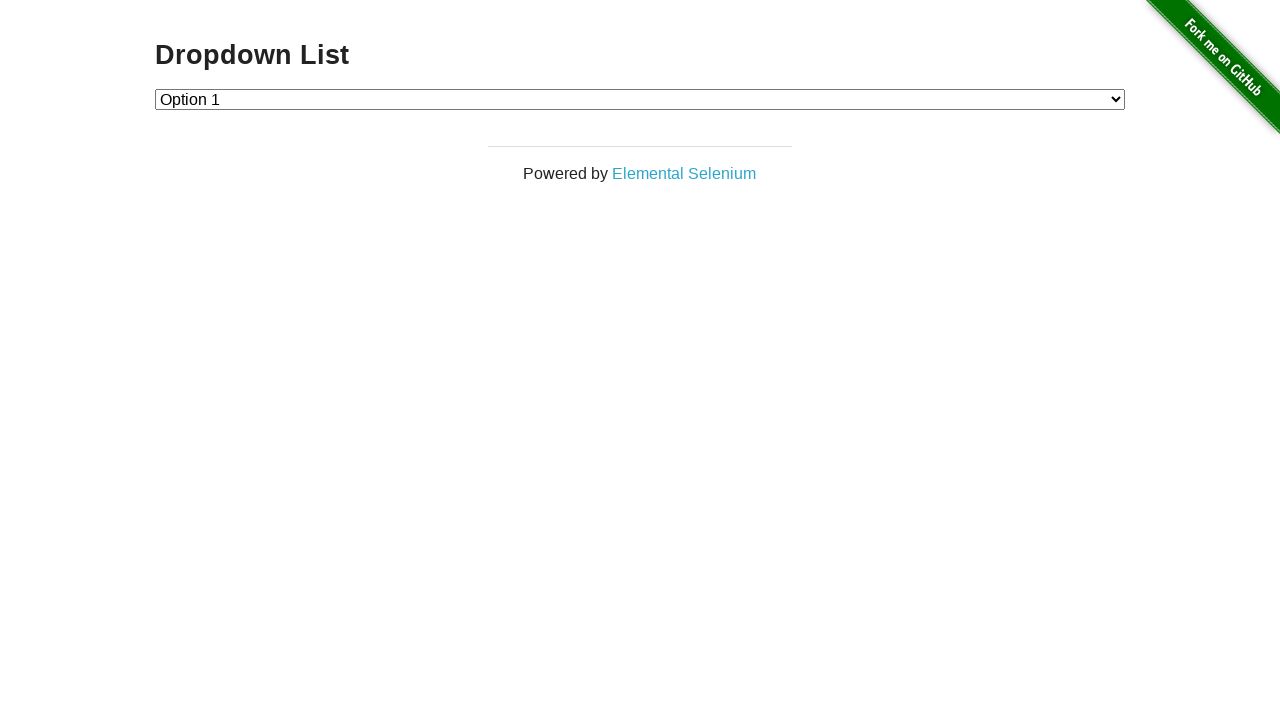

Retrieved the selected value from dropdown
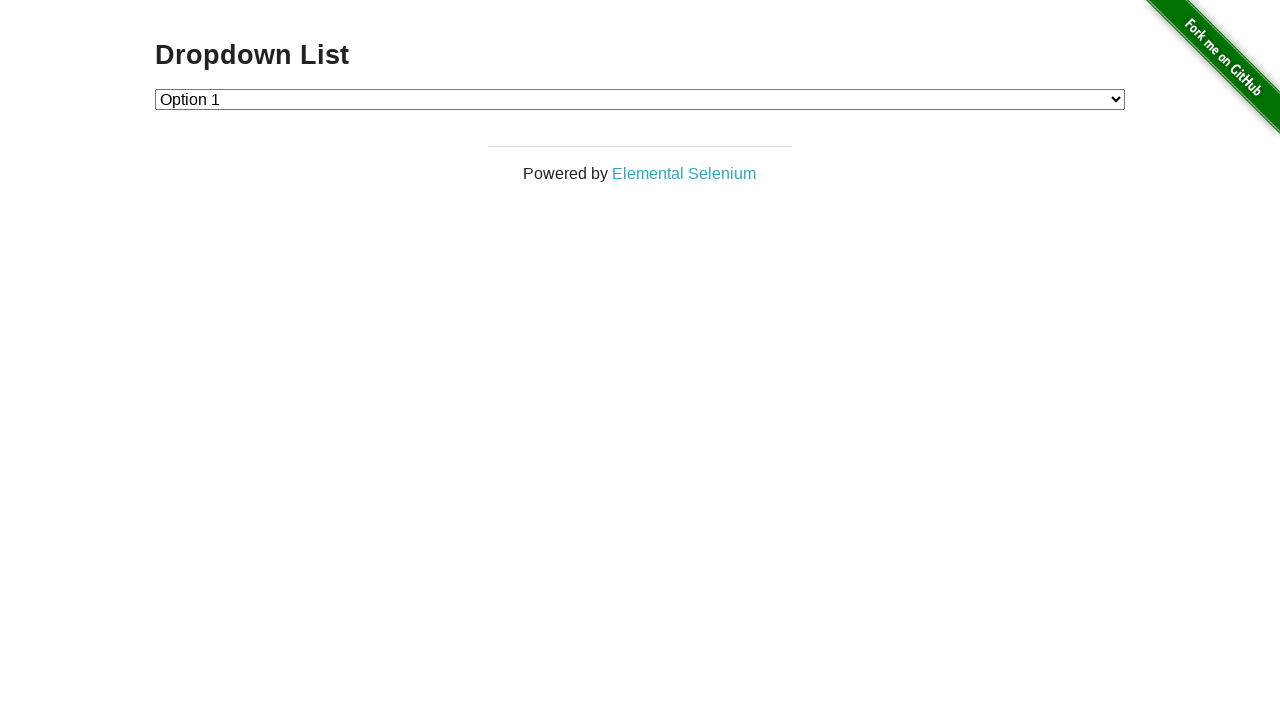

Verified that the selected option value is '1' (Option 1)
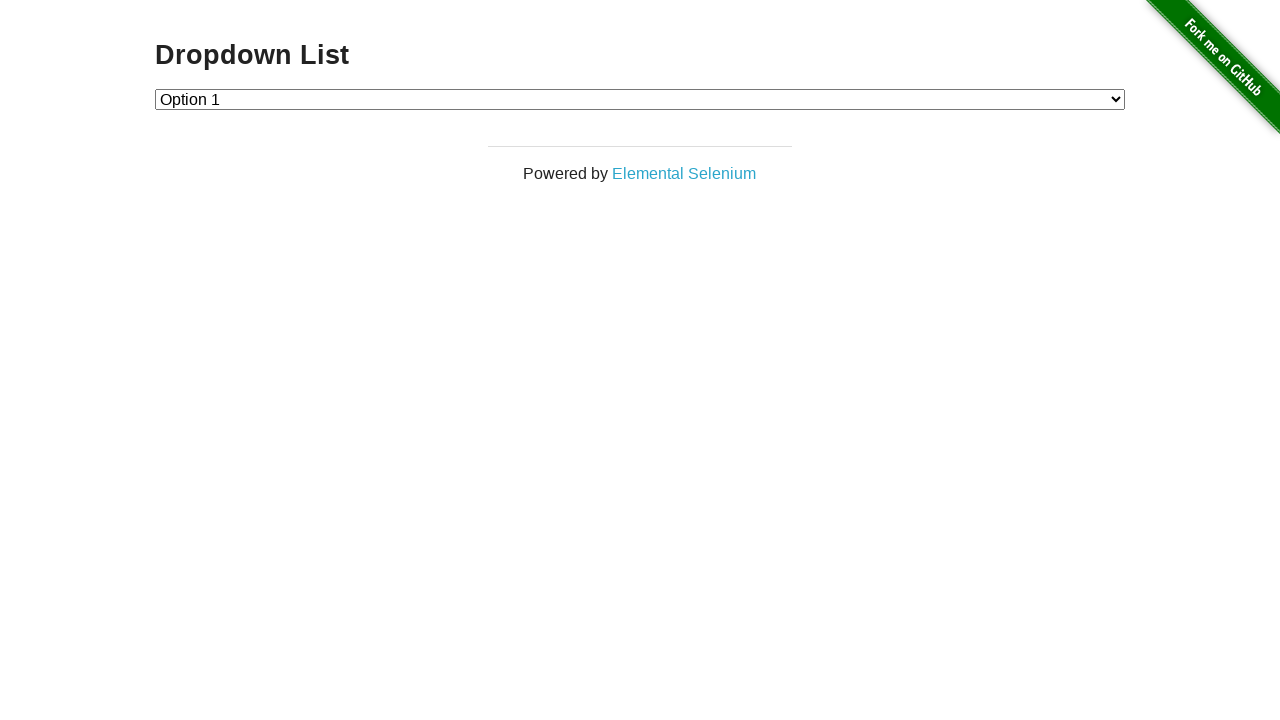

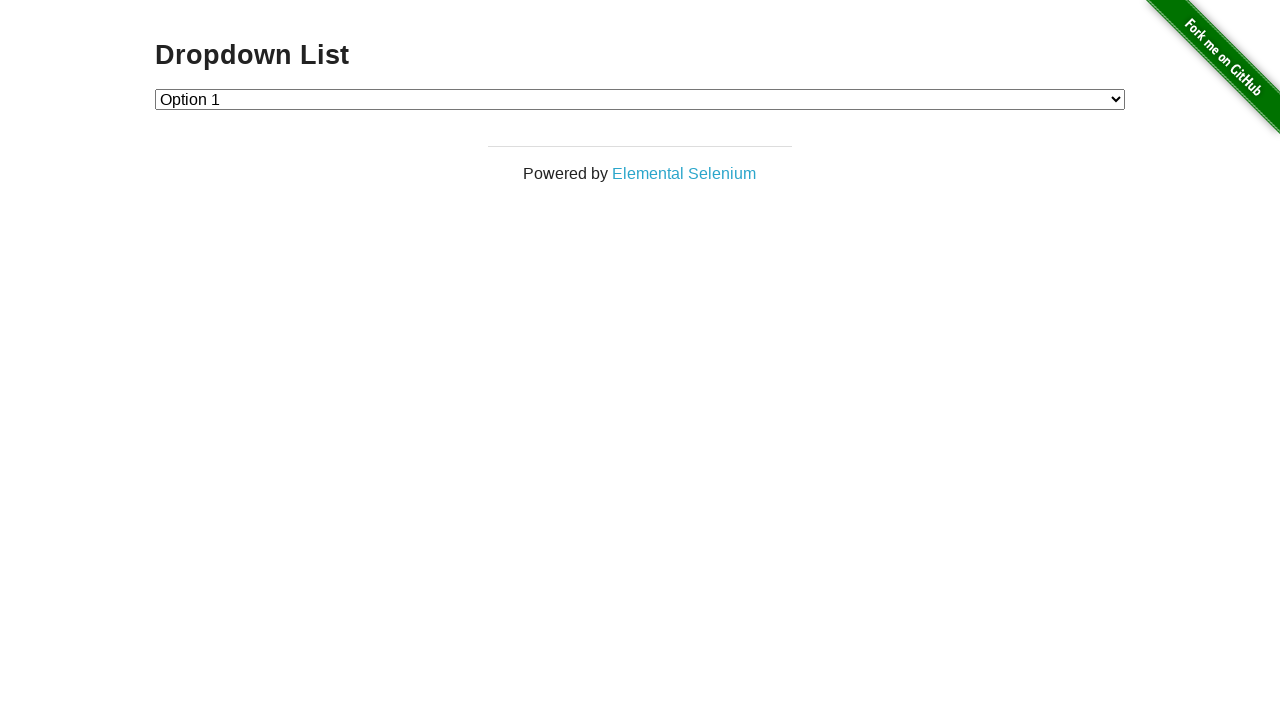